Tests web table functionality by scrolling to a table, counting rows and columns, and retrieving text from the second data row

Starting URL: https://rahulshettyacademy.com/AutomationPractice/

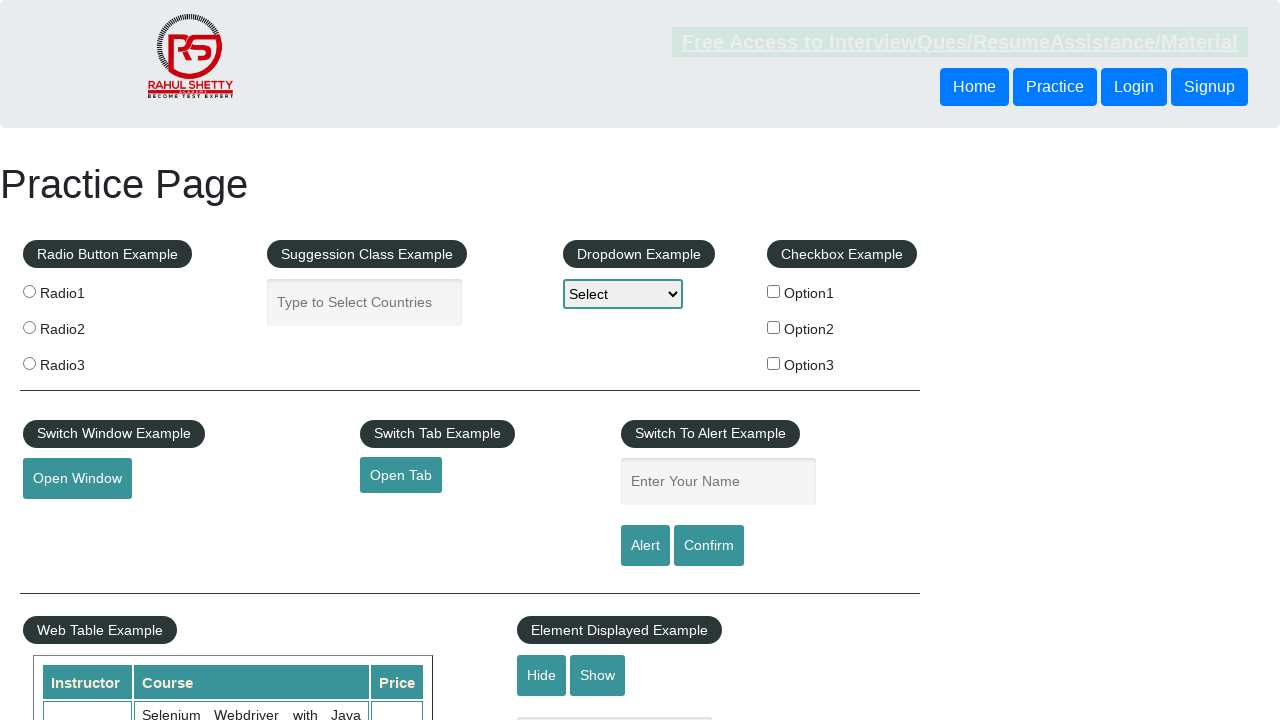

Scrolled down 500px to view the table
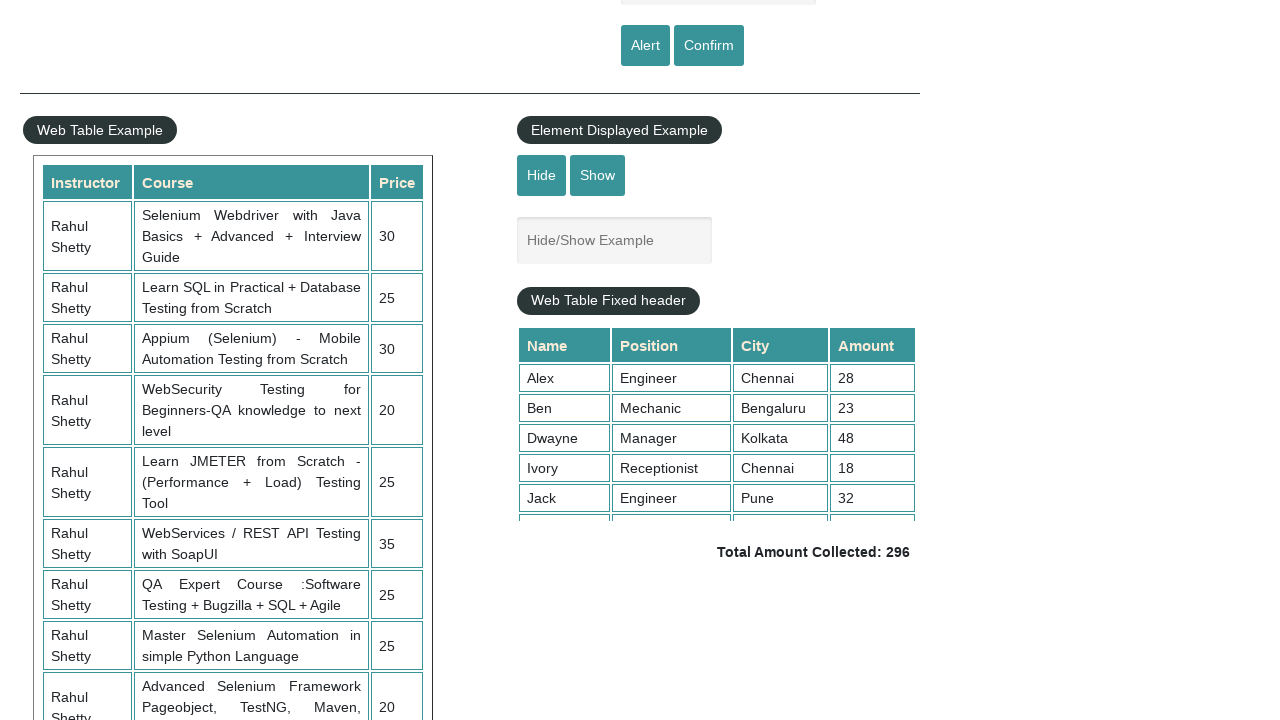

Table with class 'table-display' loaded and visible
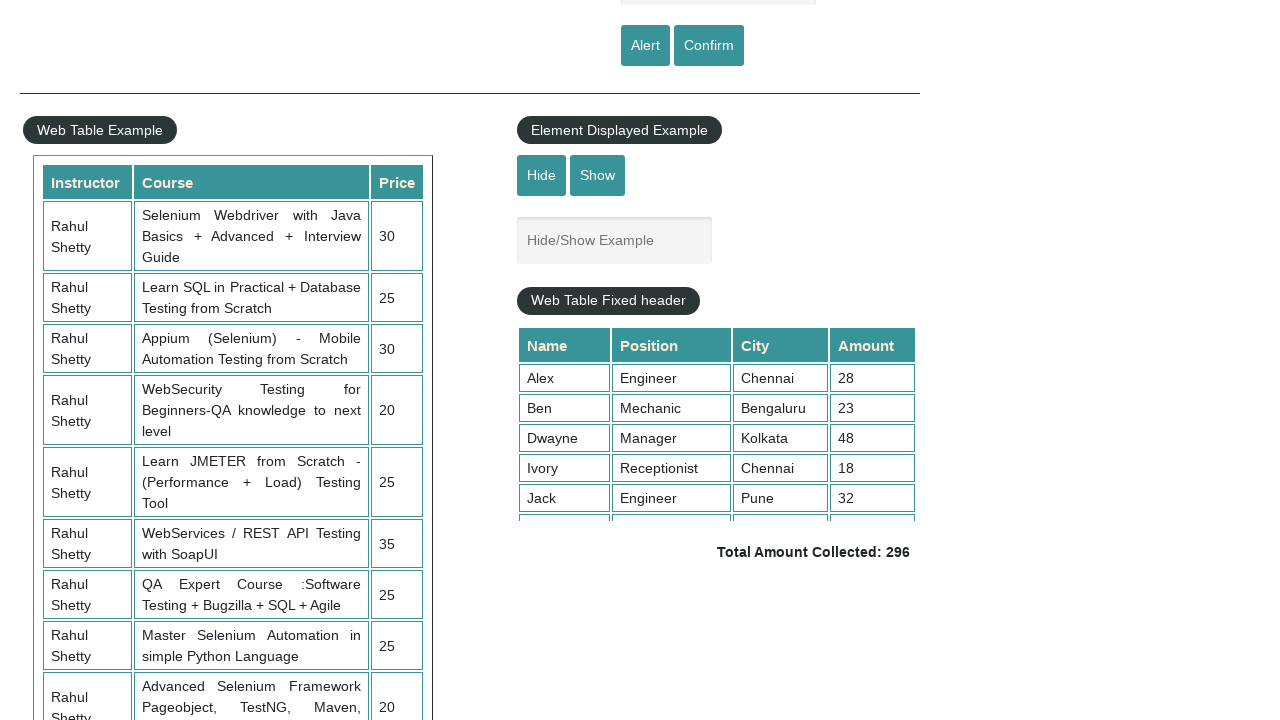

Retrieved all table rows
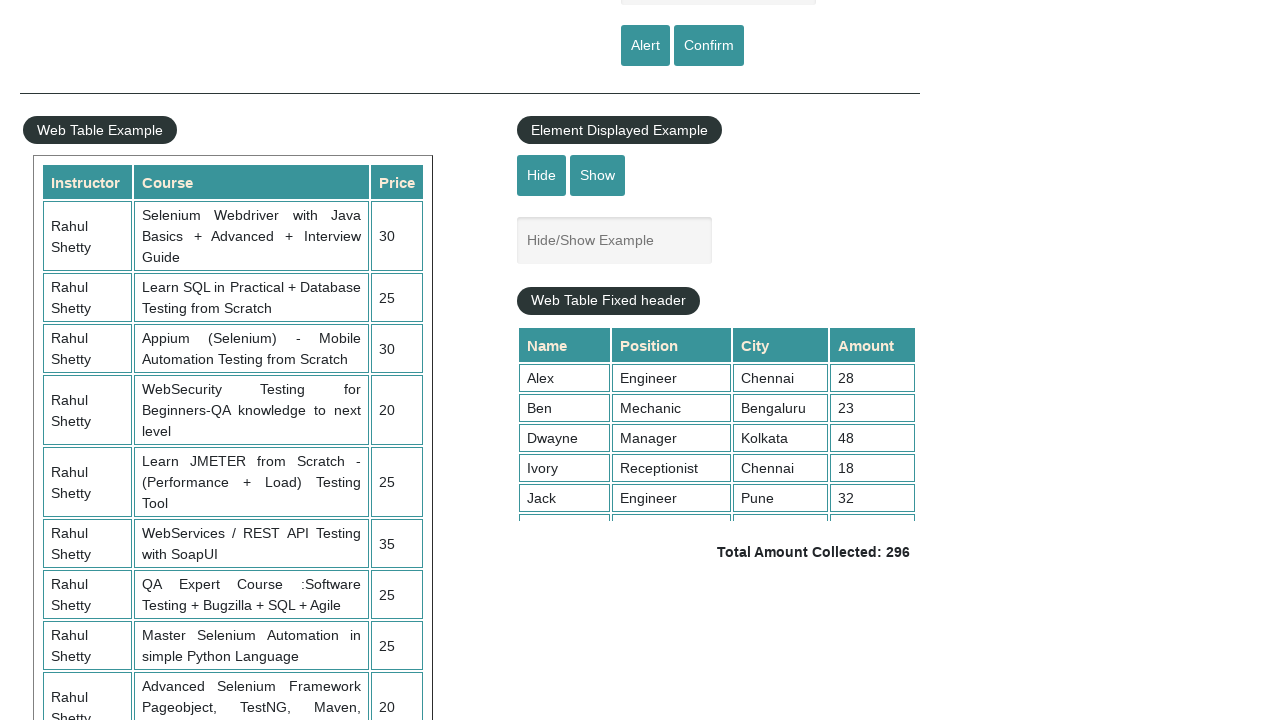

Counted 11 rows in the table
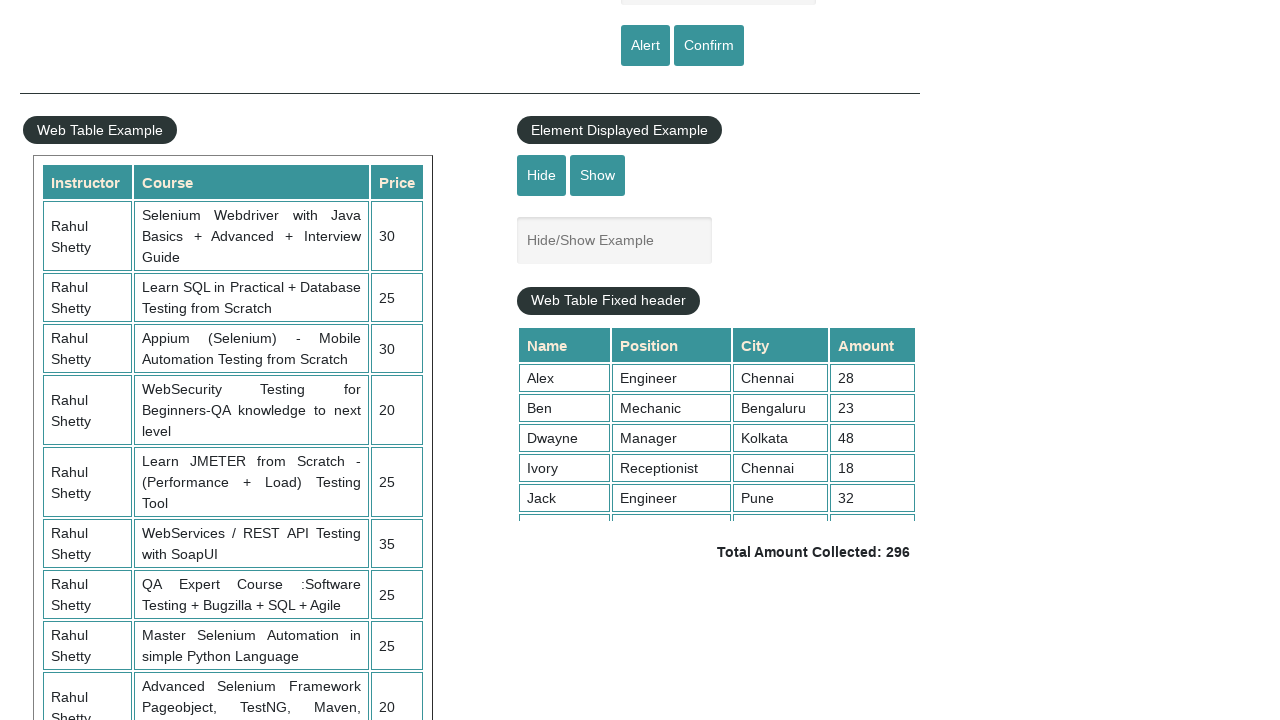

Retrieved all table column headers
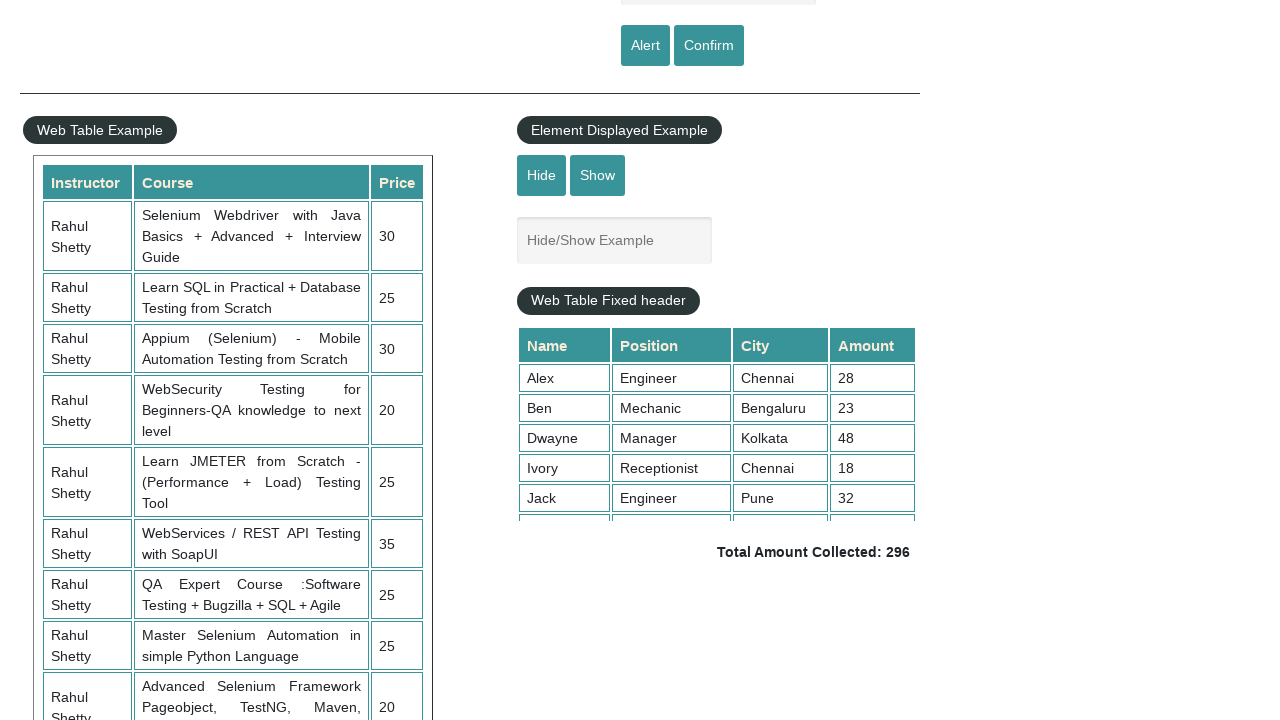

Counted 3 columns in the table
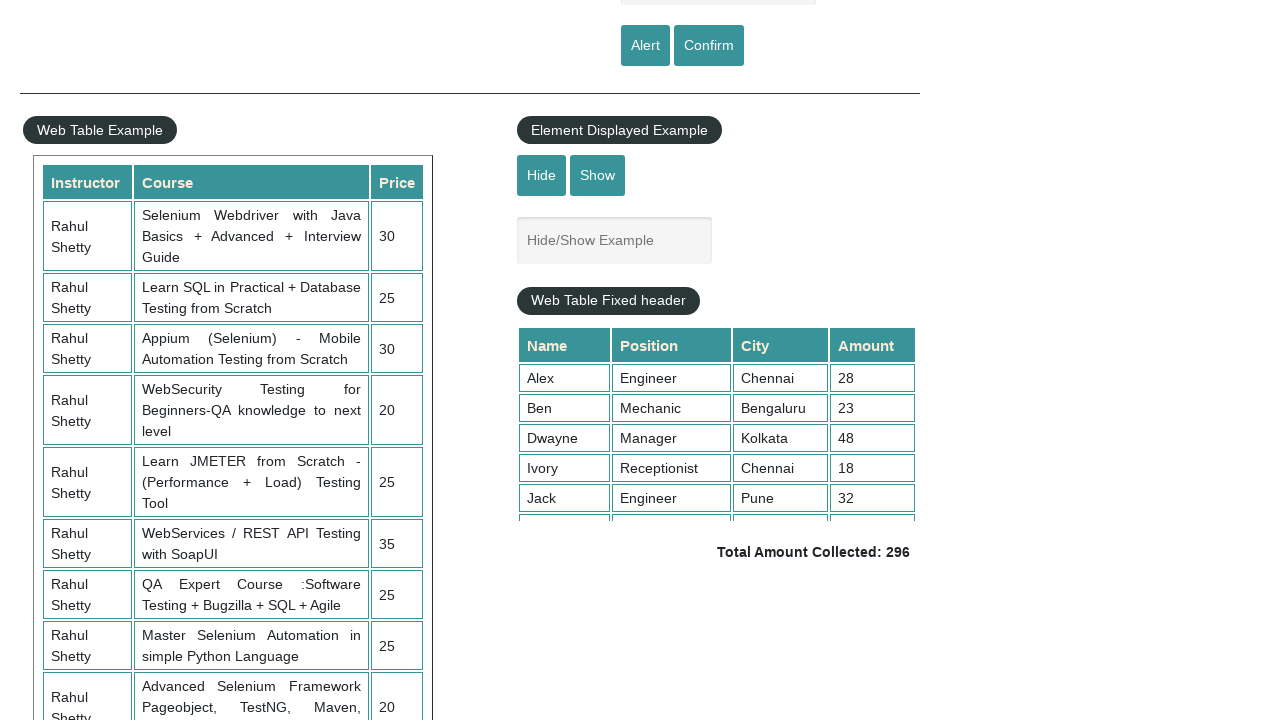

Retrieved text content from the second data row
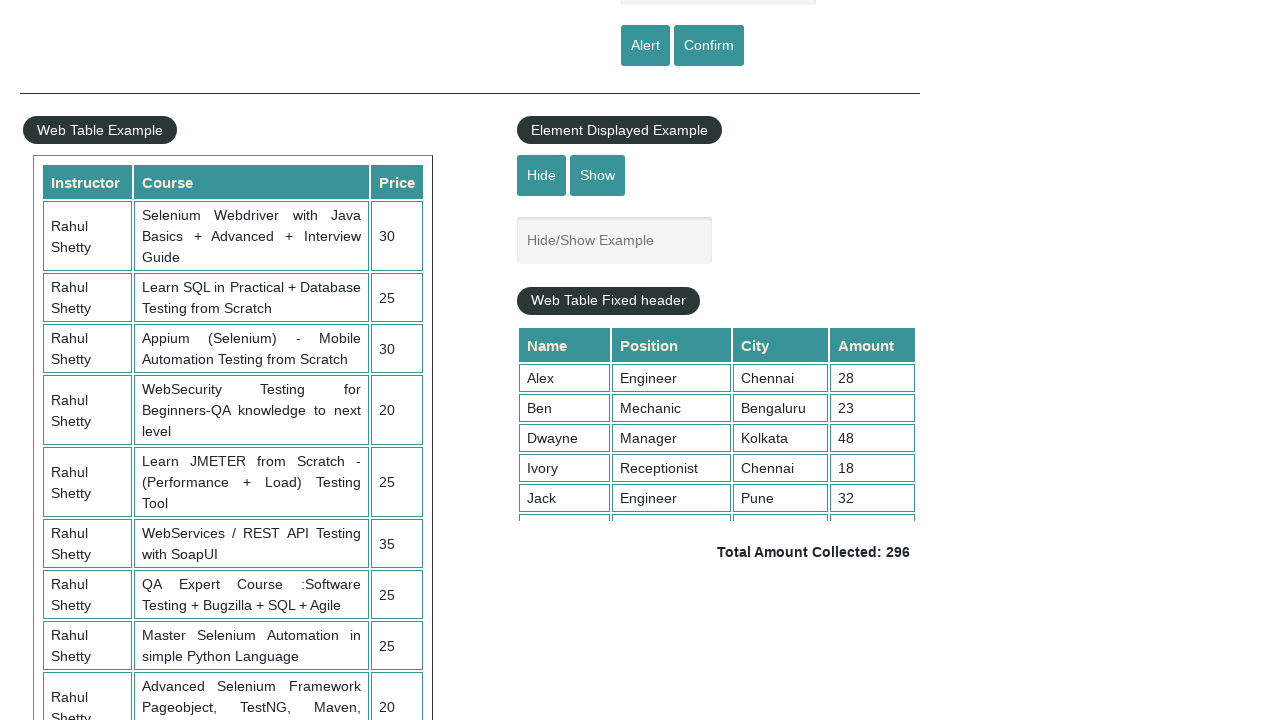

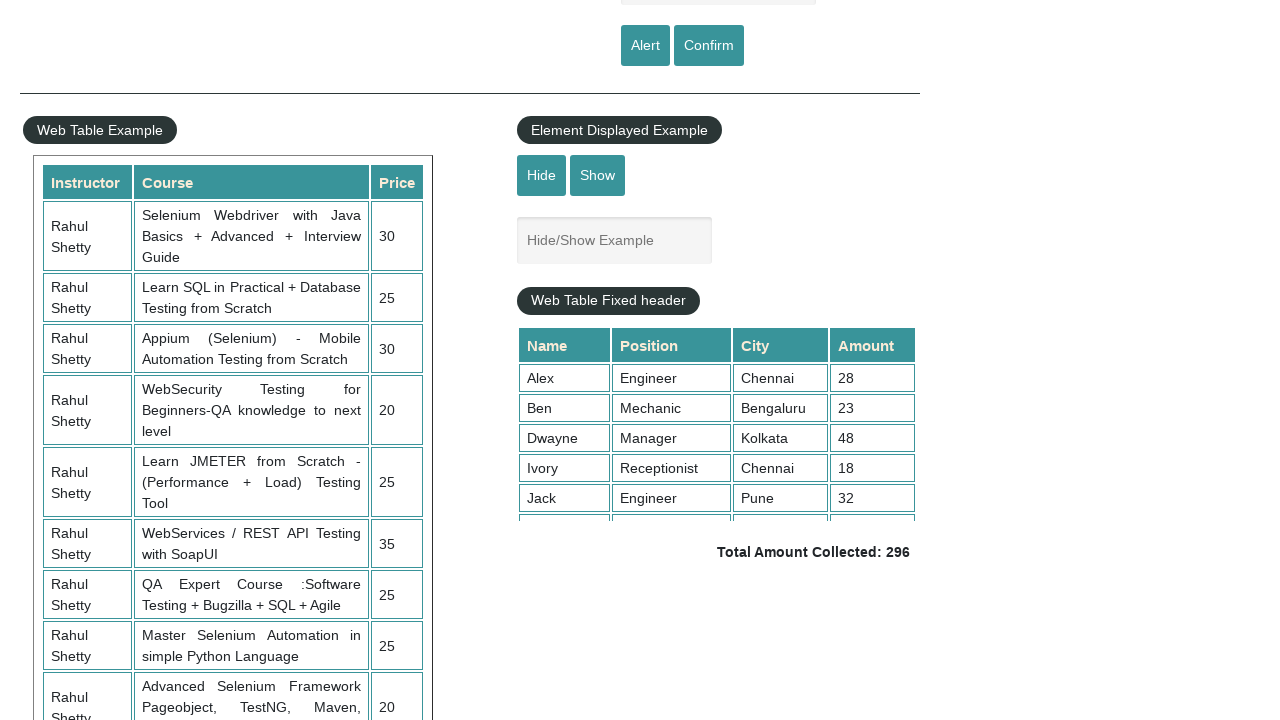